Fills out a registration form with personal information including name, email, phone, and country selection

Starting URL: https://demo.automationtesting.in/Register.html

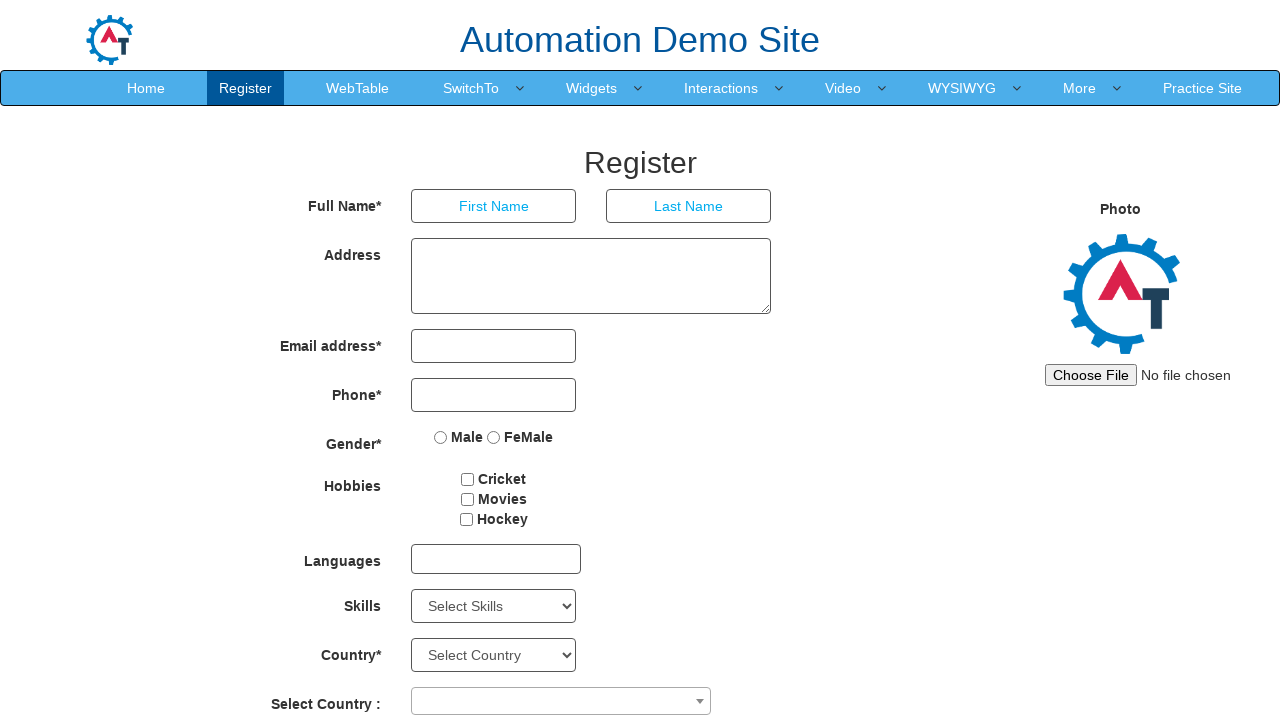

Filled first name field with 'Rafael' on :nth-child(1) > :nth-child(2) > .form-control
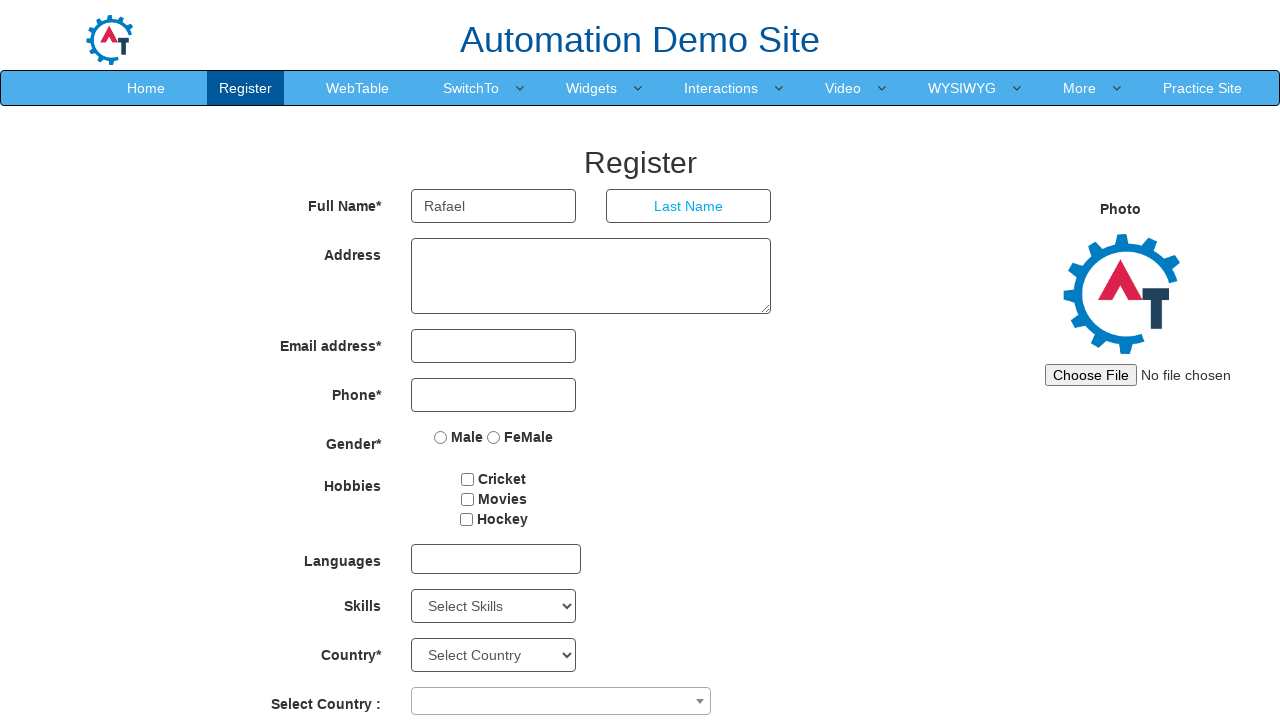

Filled last name field with 'Orlando' on :nth-child(1) > :nth-child(3) > .form-control
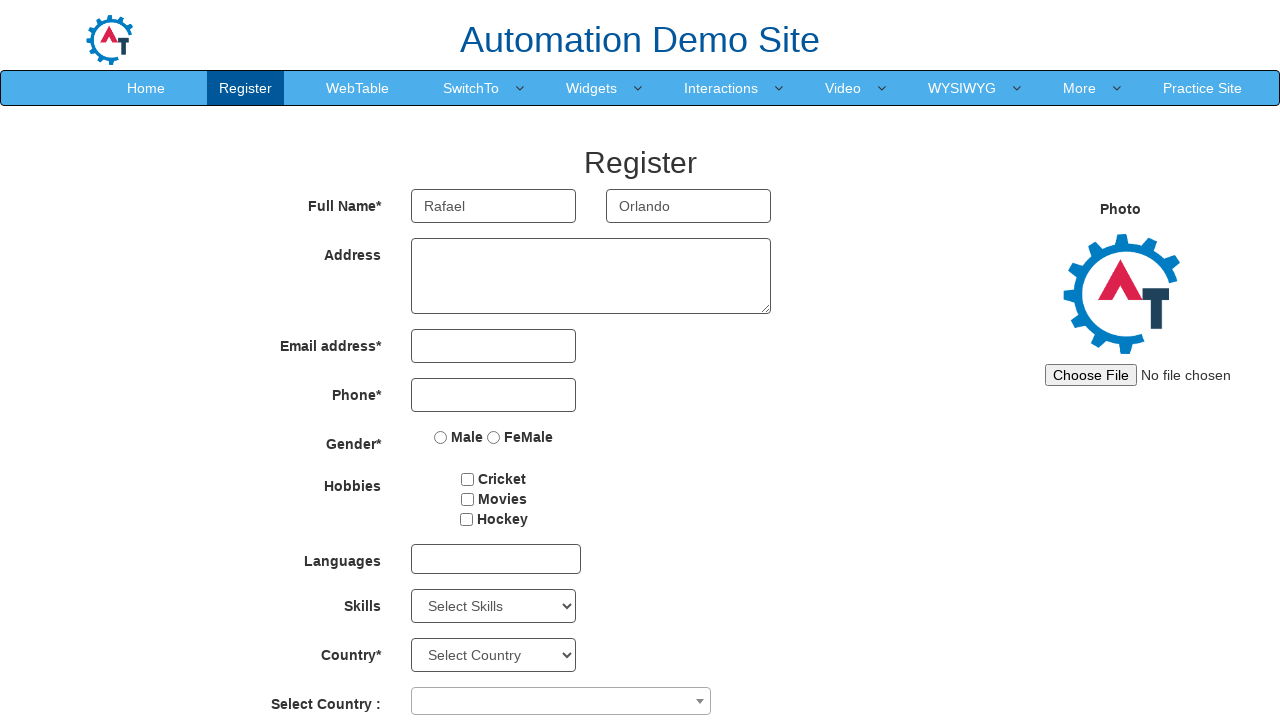

Filled email field with 'rafaelorlandoqa@gmail.com' on #eid > .form-control
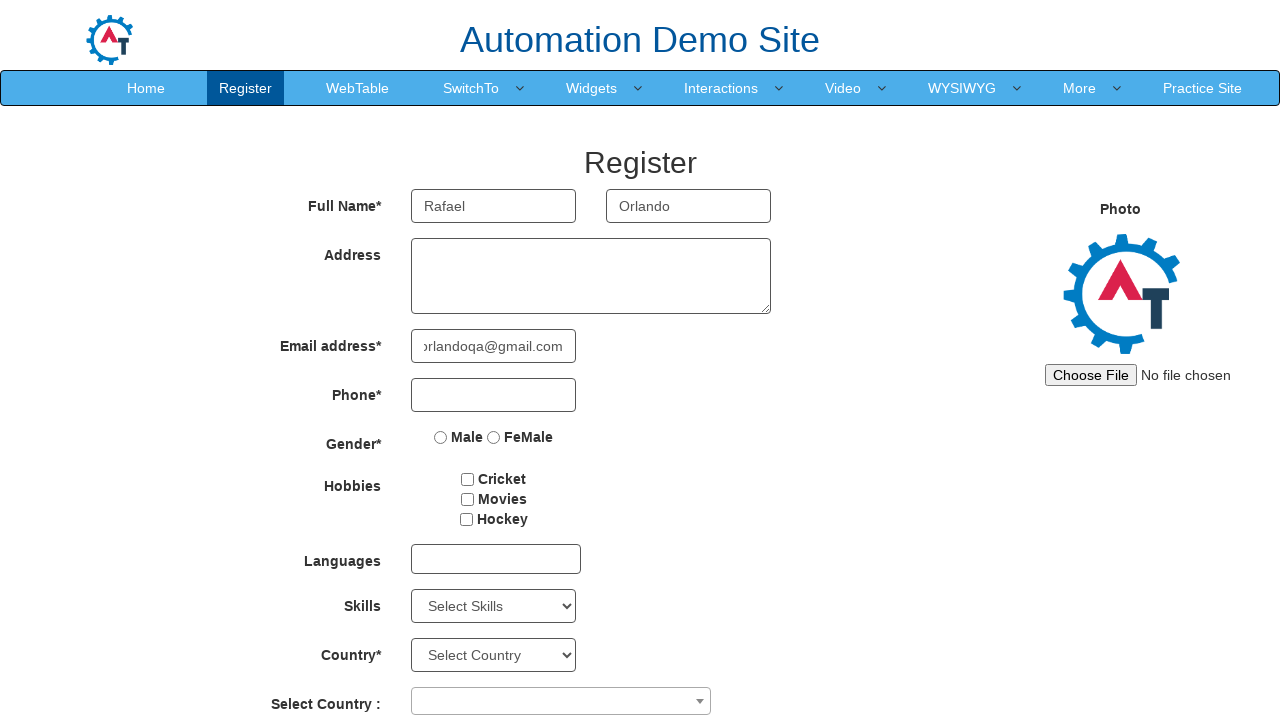

Filled phone field with '(11)97585-1132' on :nth-child(4) > .col-md-4 > .form-control
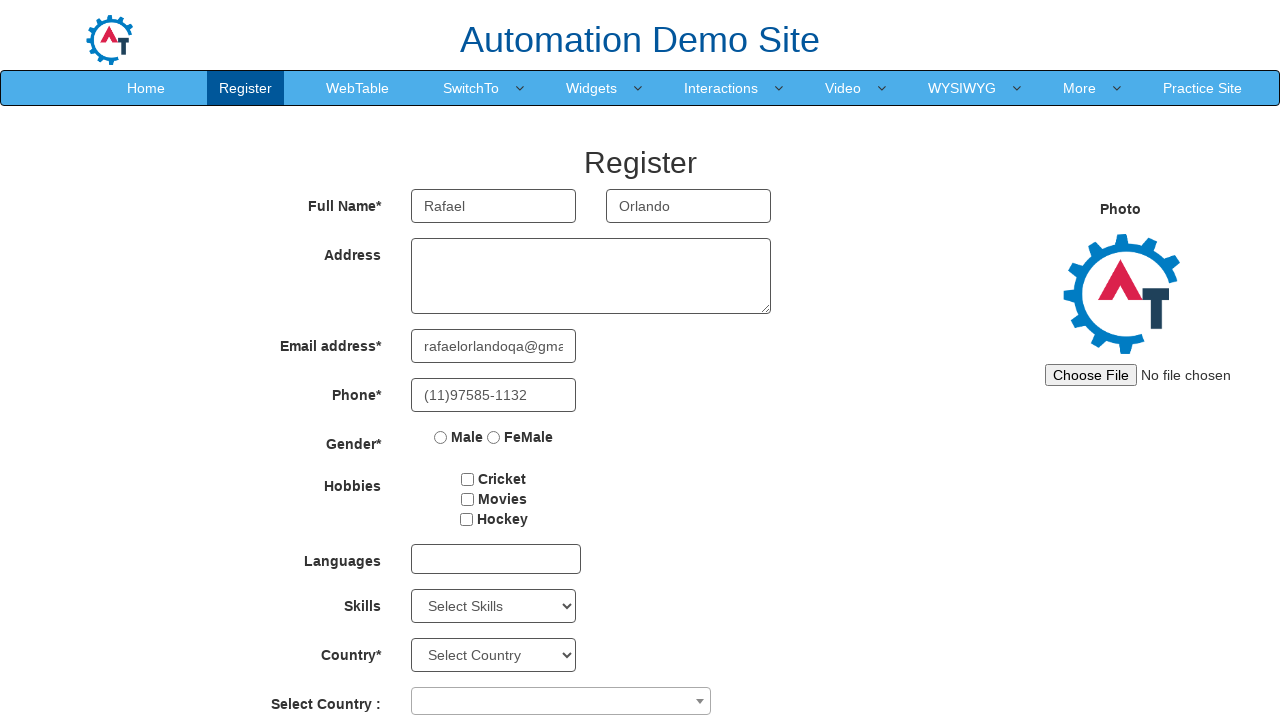

Clicked radio button option at (441, 437) on :nth-child(5) > .col-md-4 > :nth-child(1) > input
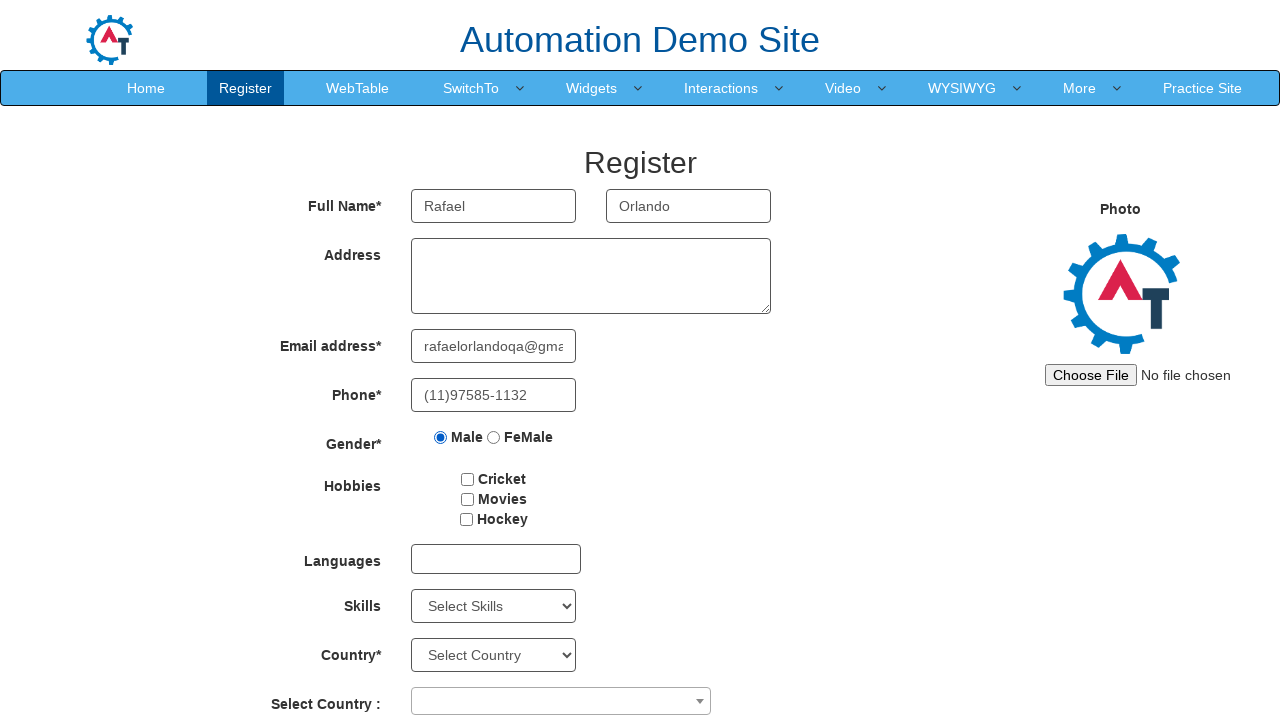

Opened country dropdown at (561, 701) on .select2-selection
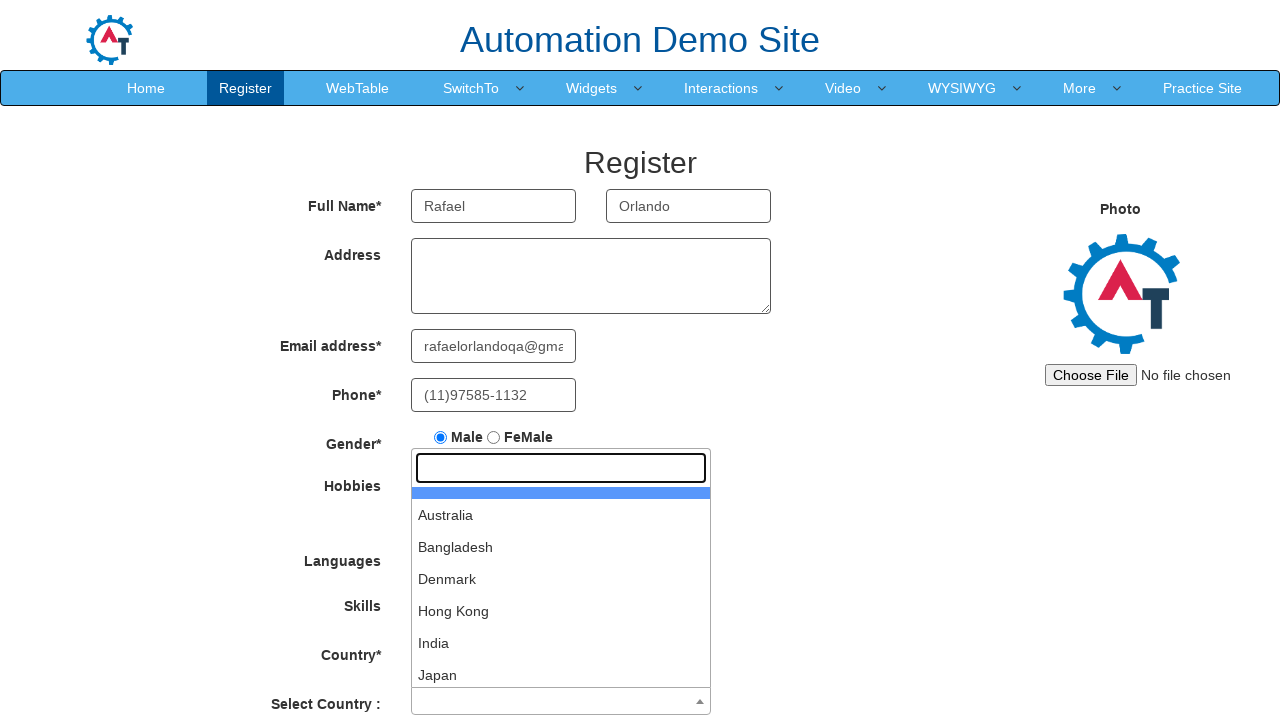

Typed 'Japan' in country search field on .select2-search__field
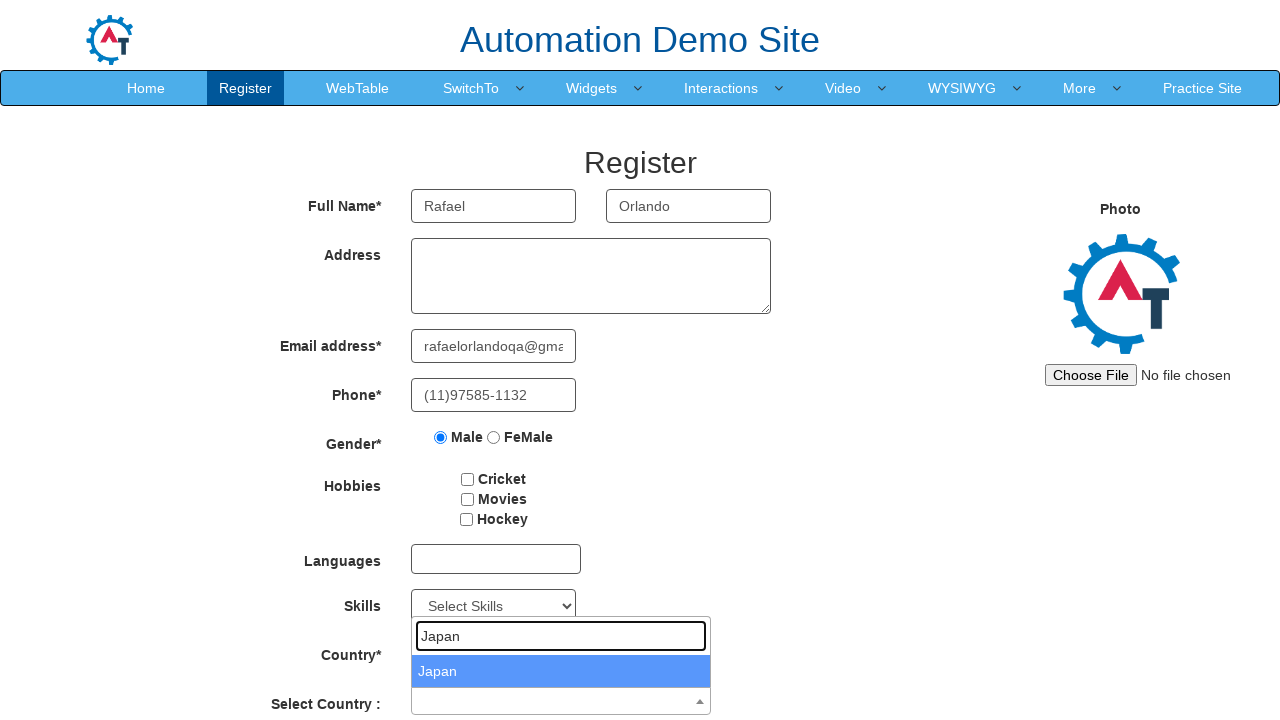

Selected Japan from country dropdown by pressing Enter
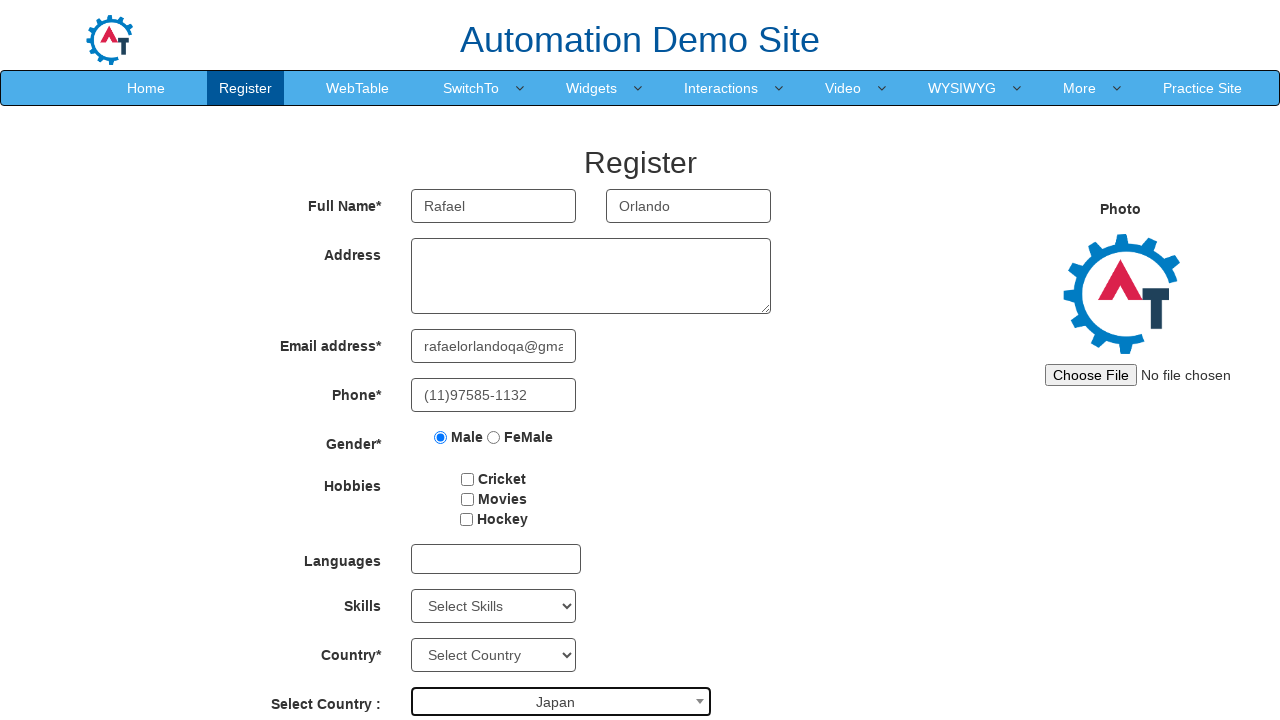

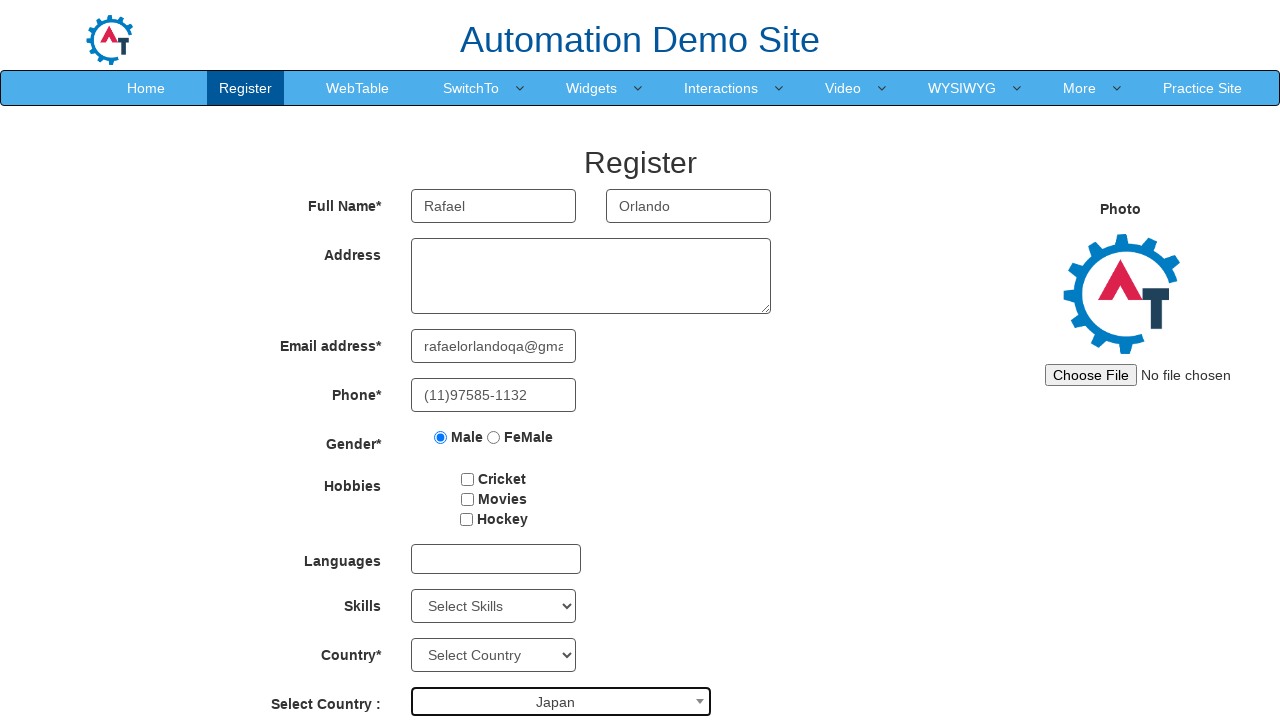